Navigates to MIT's website and verifies the page loads by waiting for the page to be ready

Starting URL: http://web.mit.edu/

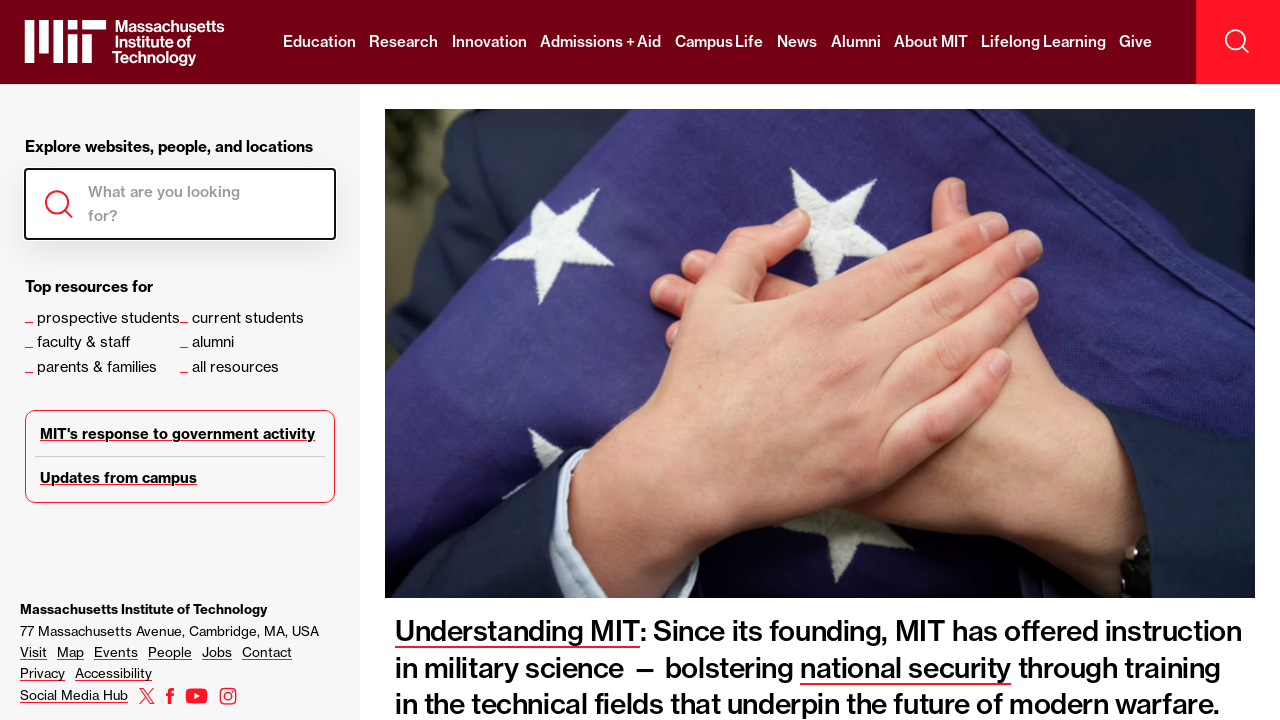

Navigated to MIT's website at http://web.mit.edu/
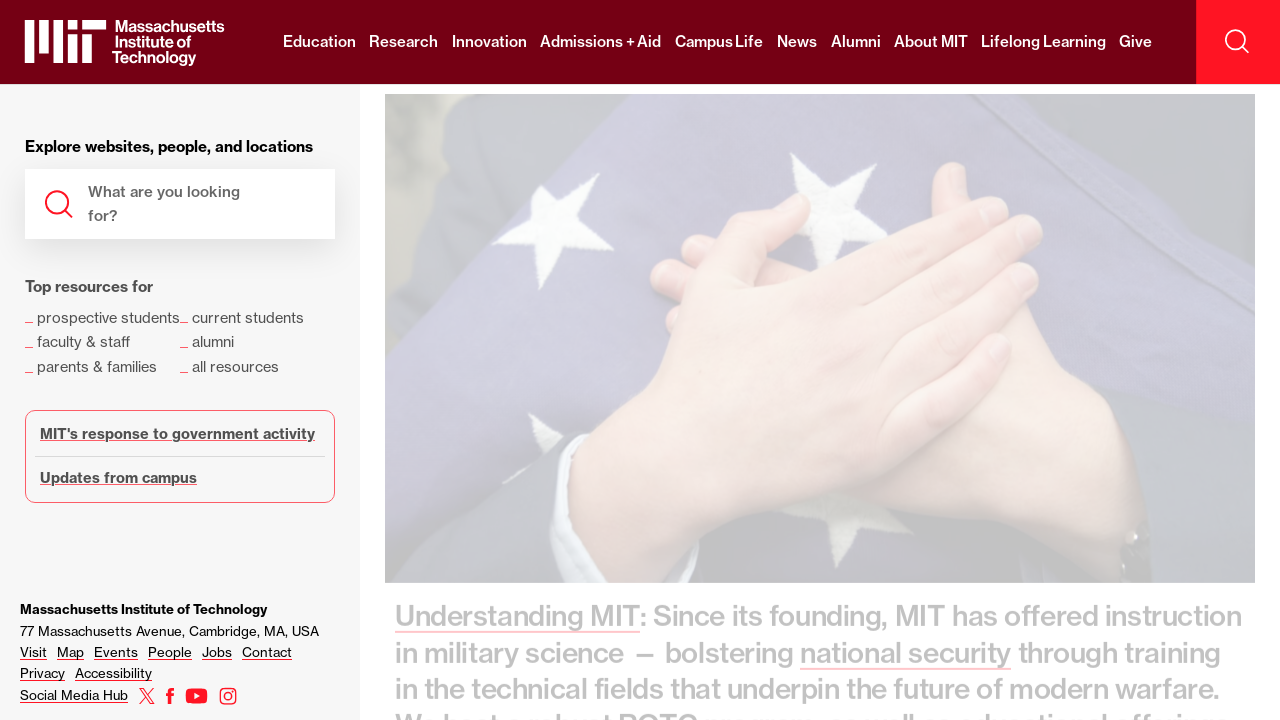

Page DOM content loaded
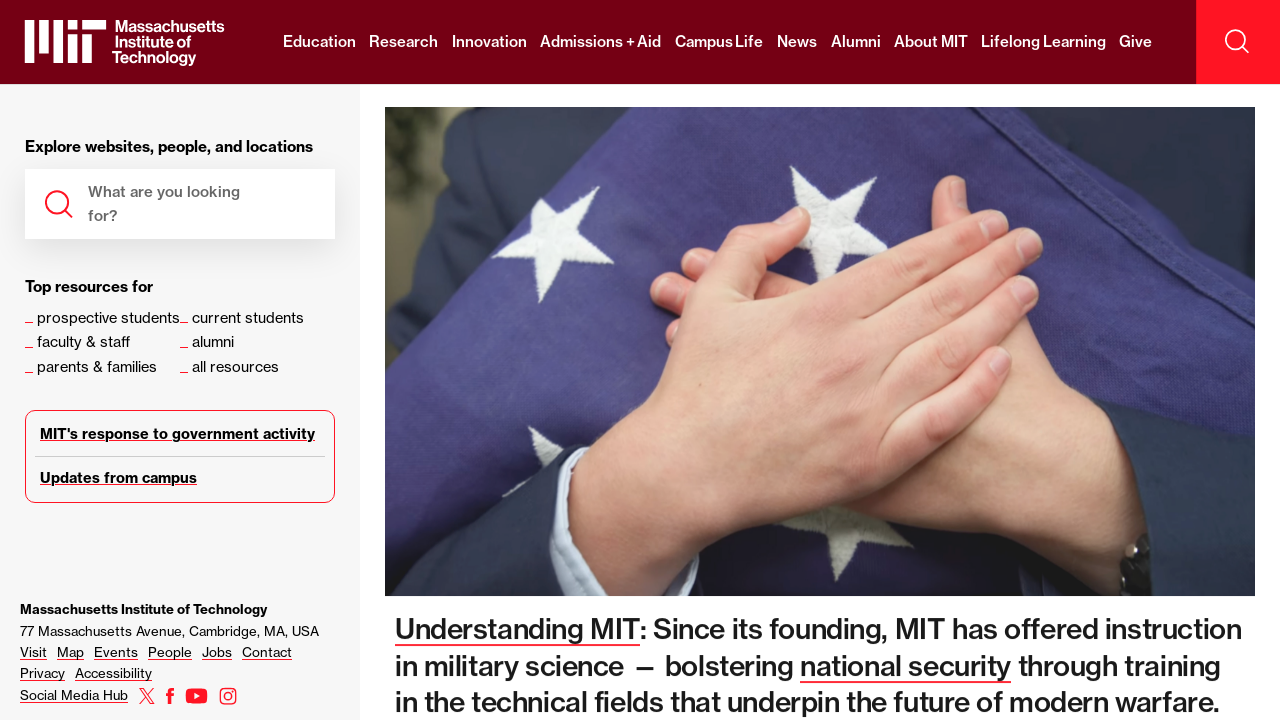

Body element is present - page verified to have loaded
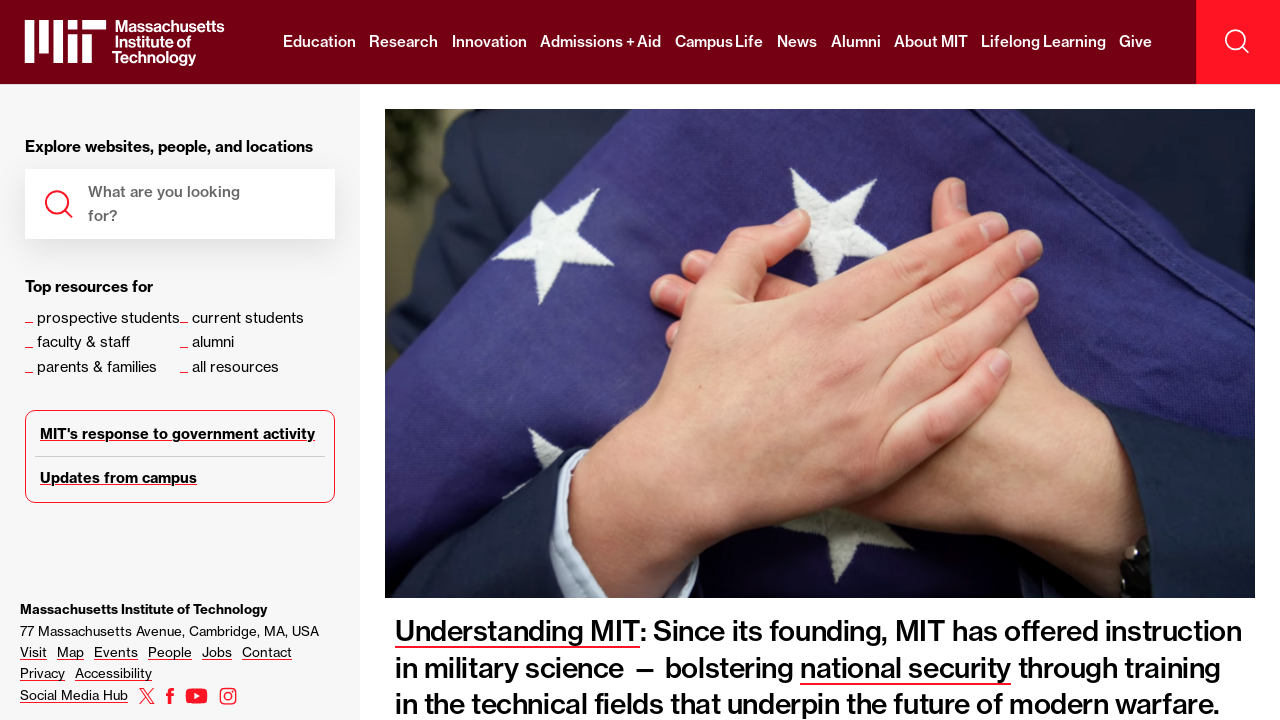

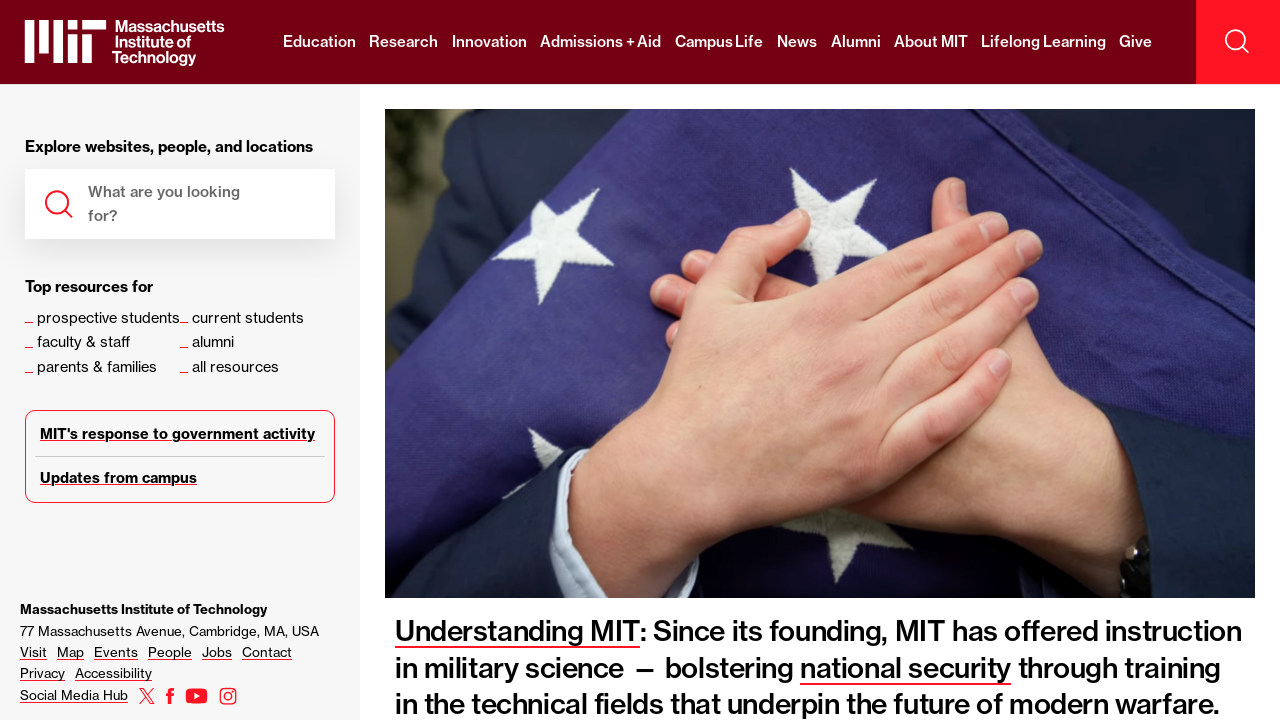